Tests A/B test opt-out by visiting the page, verifying A/B test is active, adding an opt-out cookie, refreshing, and verifying the opt-out worked

Starting URL: http://the-internet.herokuapp.com/abtest

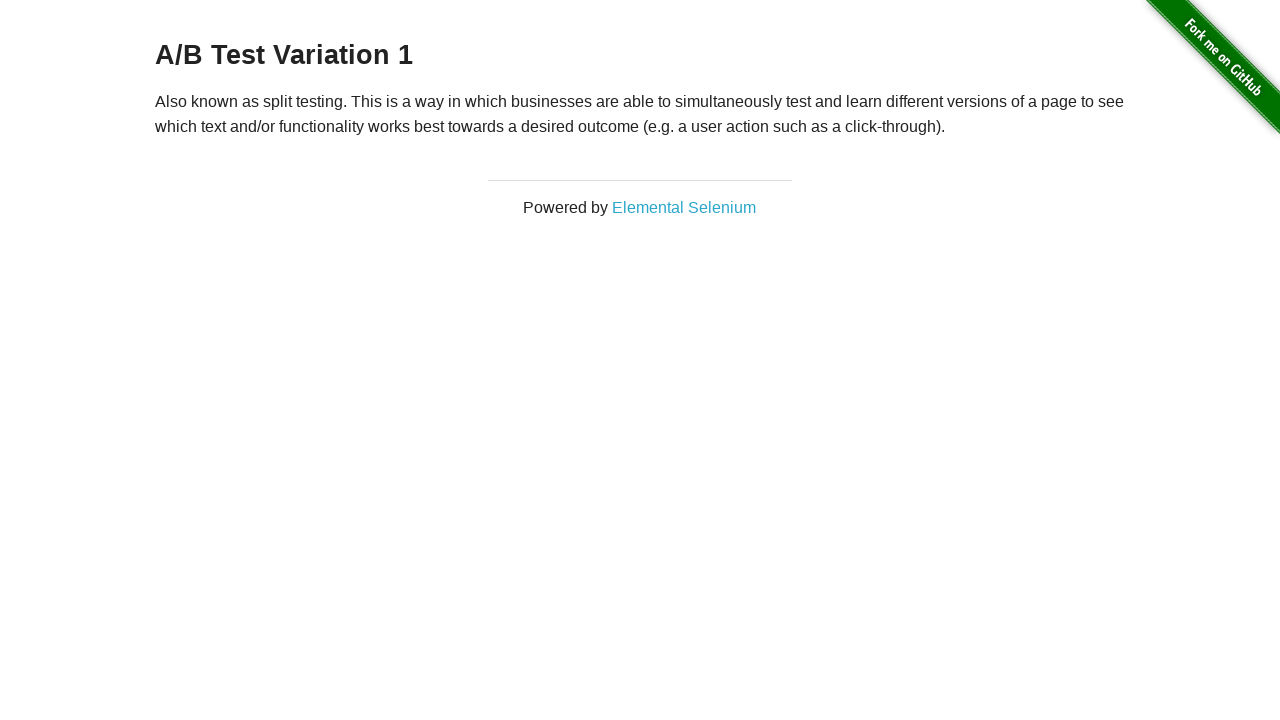

Located h3 heading element
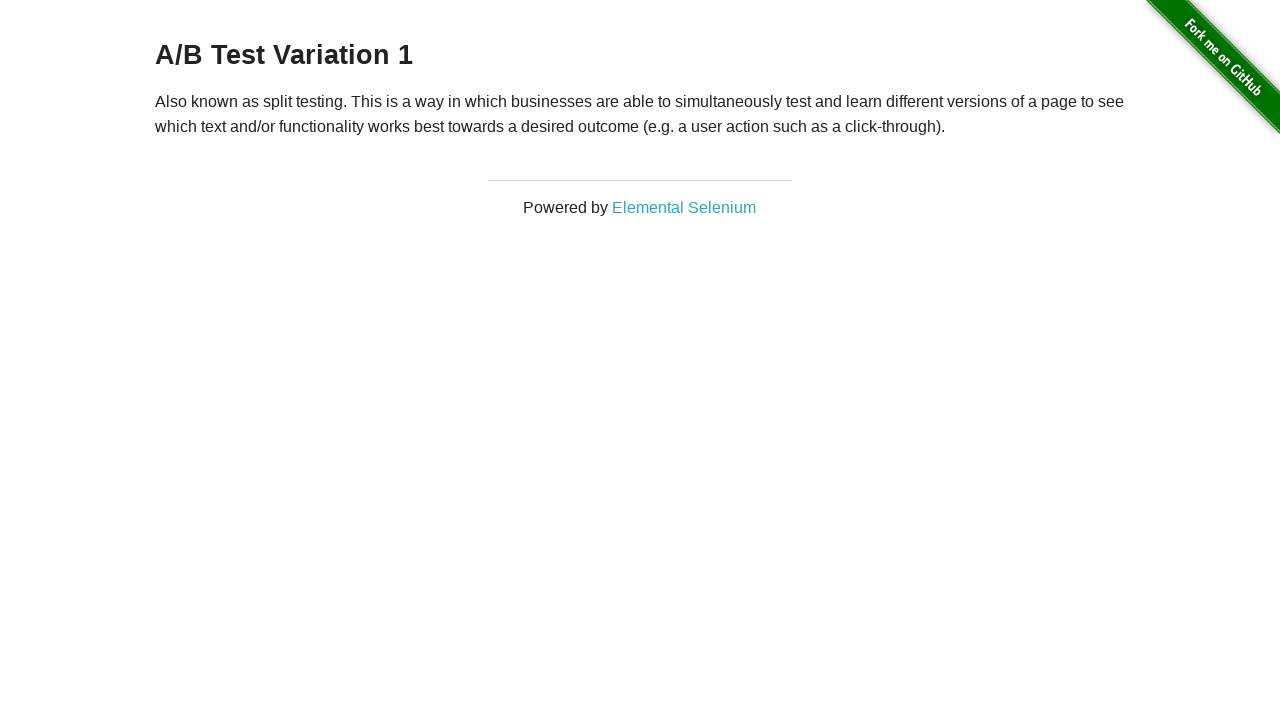

Waited for h3 heading to be visible
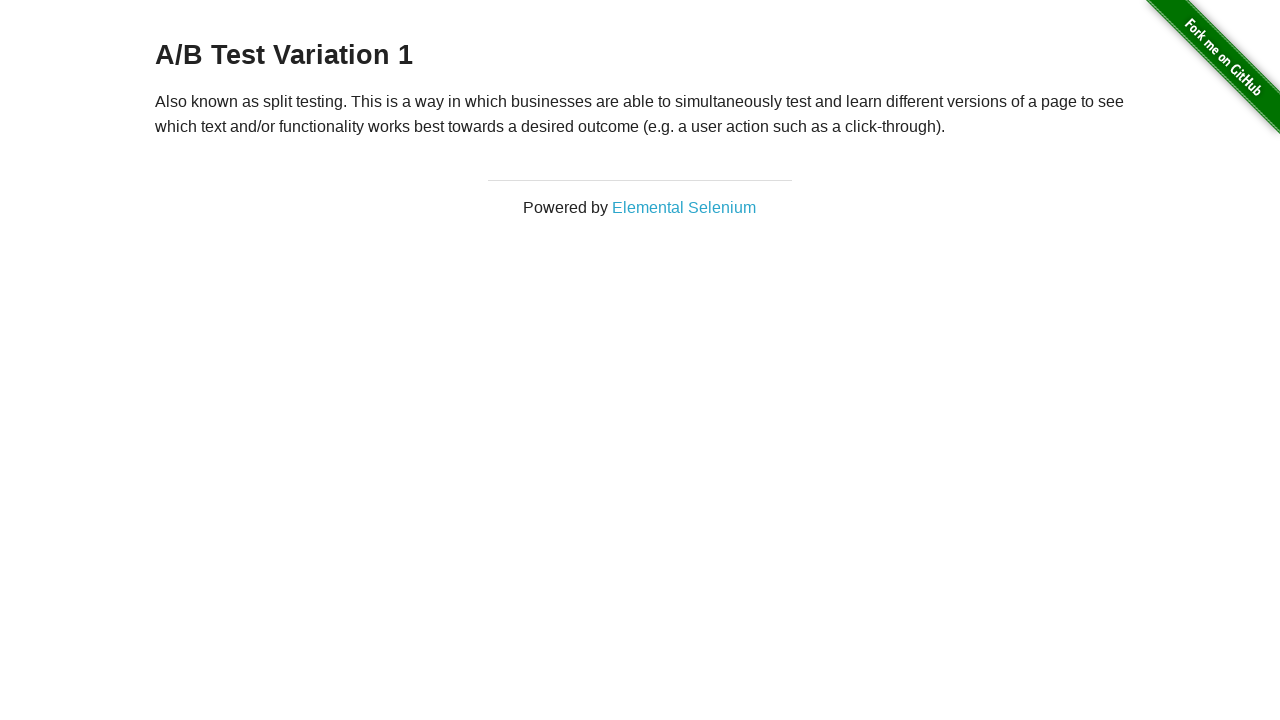

Added optimizelyOptOut cookie to opt out of A/B test
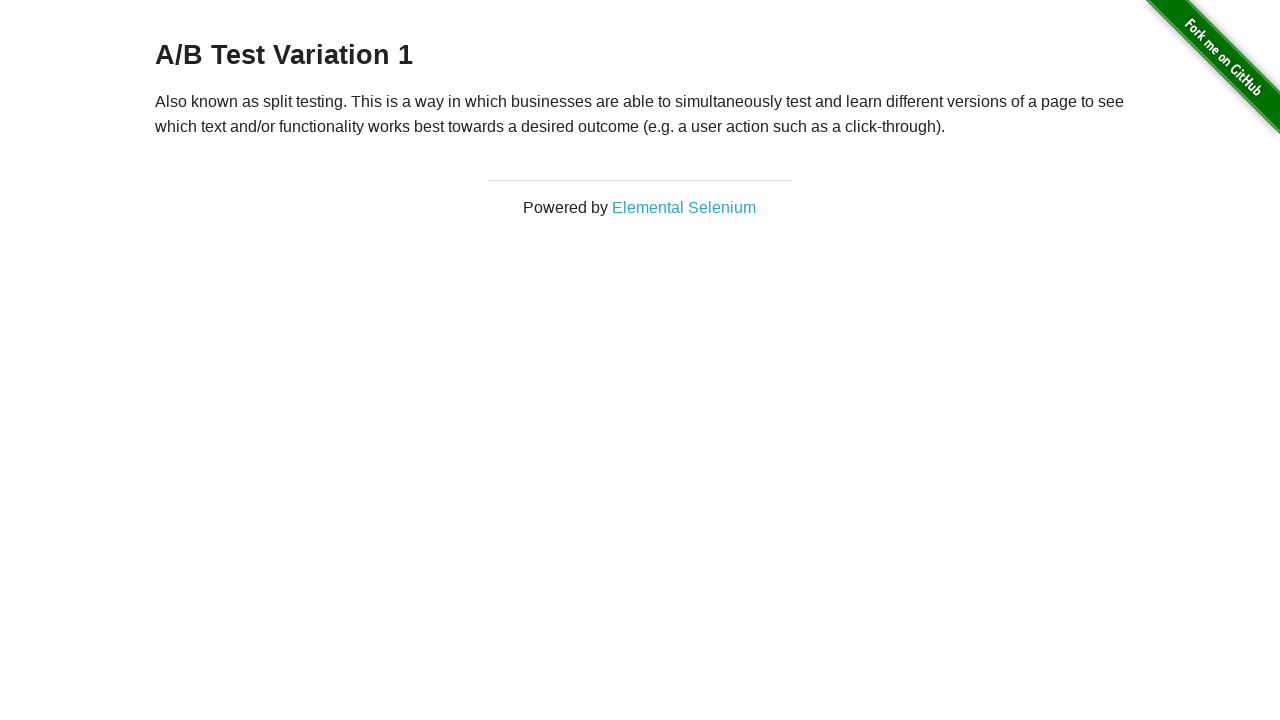

Reloaded page after adding opt-out cookie
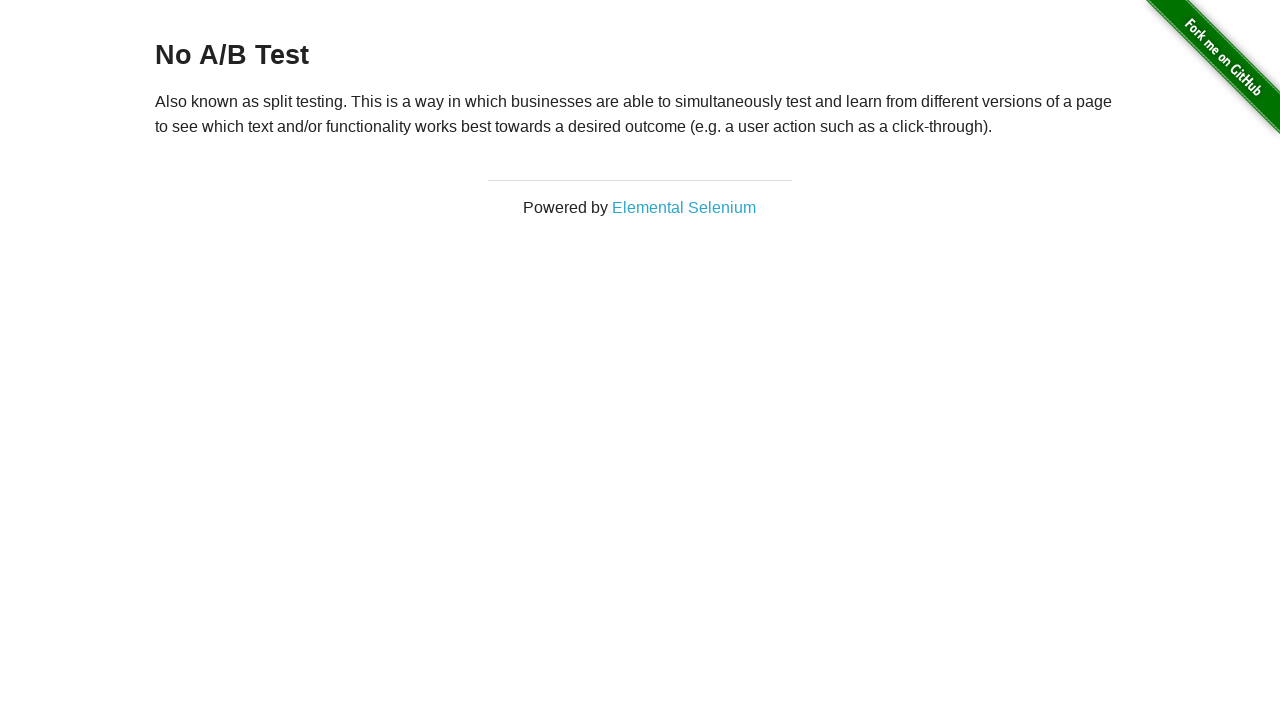

Waited for h3 heading to be visible after page reload
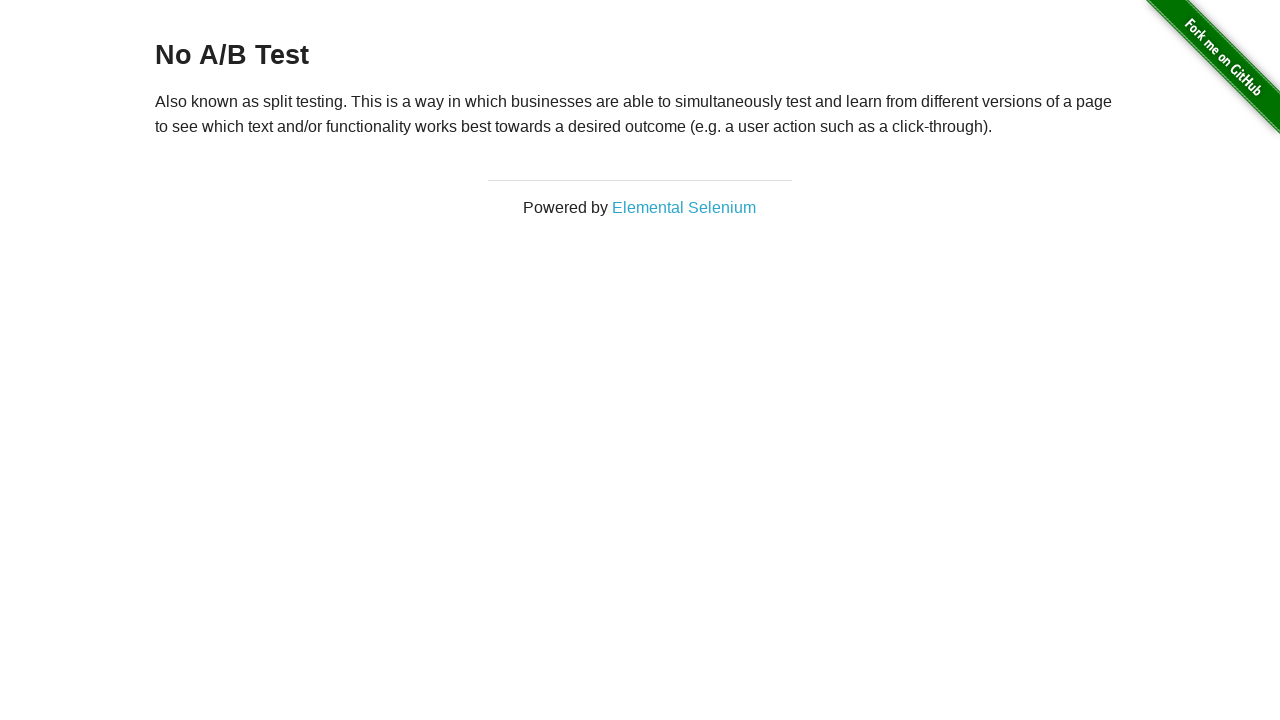

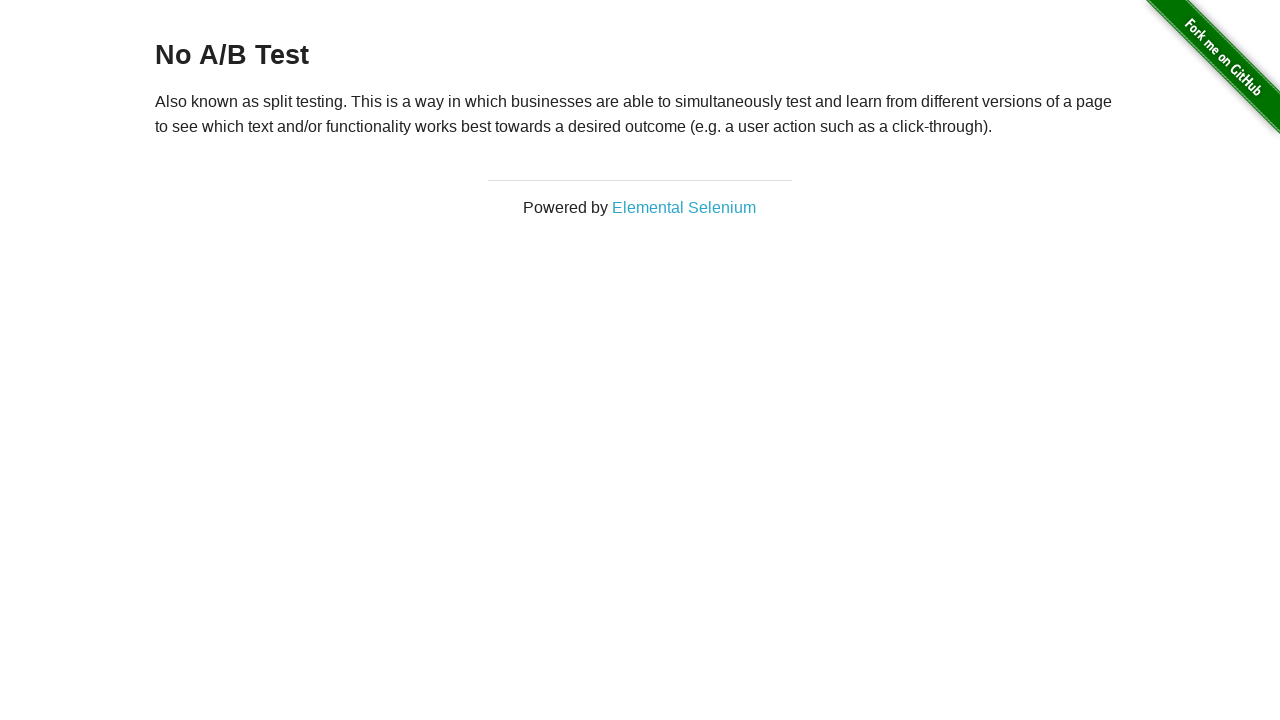